Tests clicking a button with a dynamic ID on the UI Testing Playground site. The test clicks the blue button multiple times to verify it can be located despite having a dynamic ID.

Starting URL: http://uitestingplayground.com/dynamicid

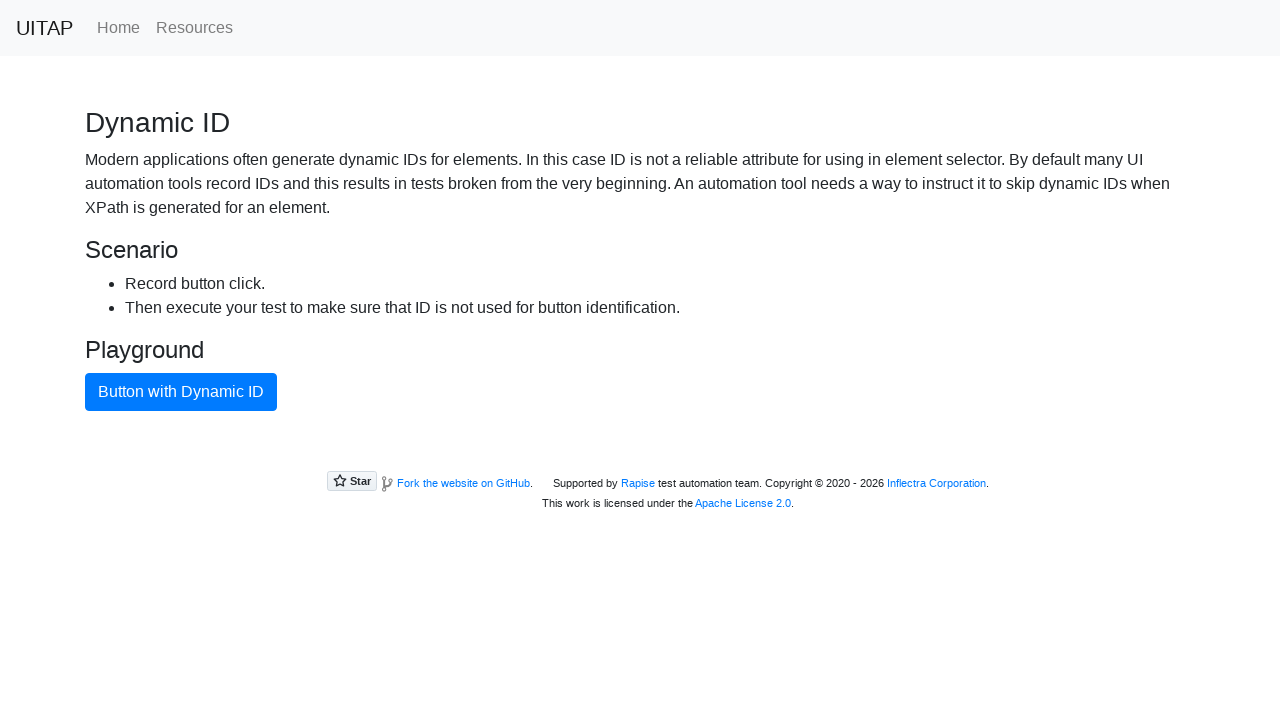

Clicked the blue button with dynamic ID (first click) at (181, 392) on button:has-text('Button with Dynamic ID')
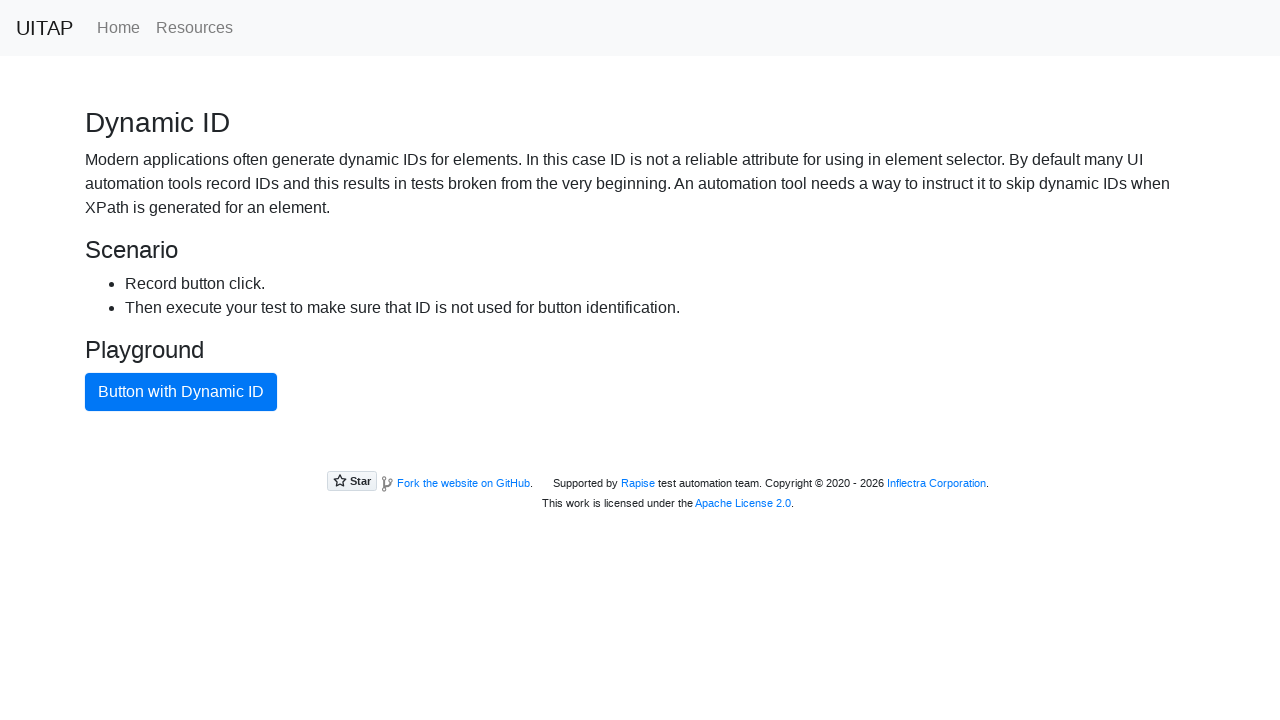

Clicked the blue button with dynamic ID at (181, 392) on button:has-text('Button with Dynamic ID')
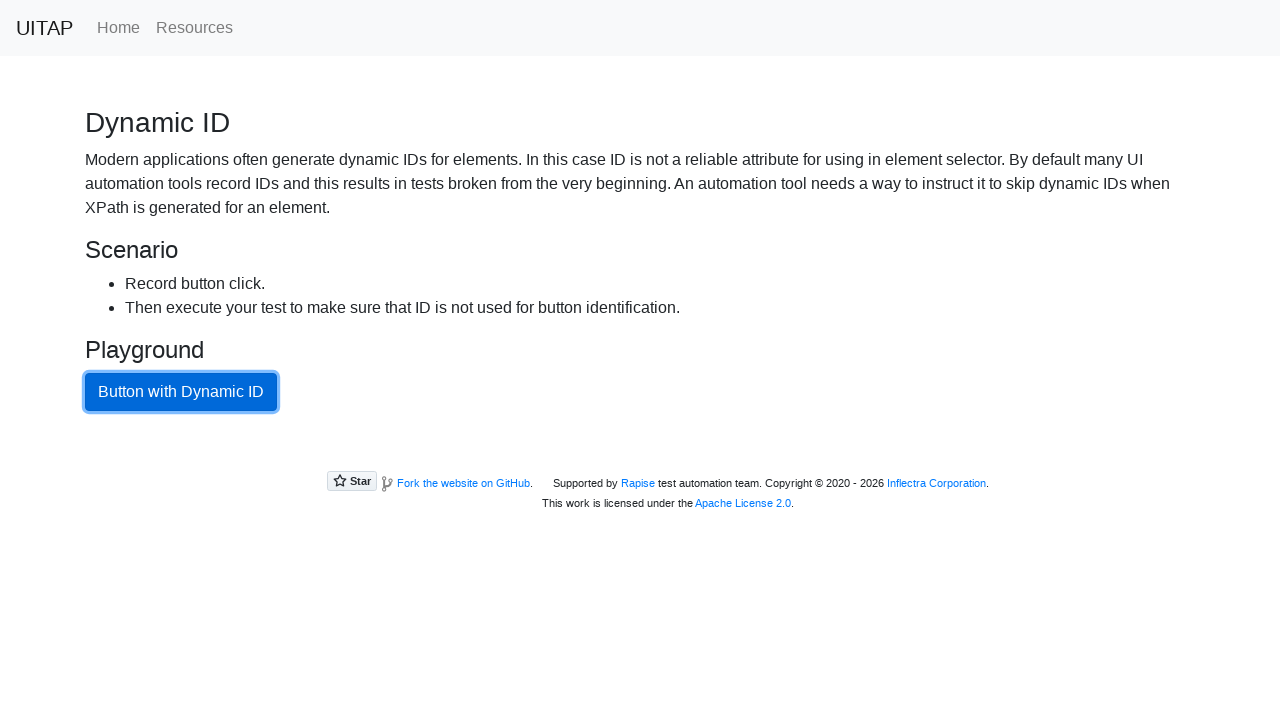

Waited 2 seconds before next click
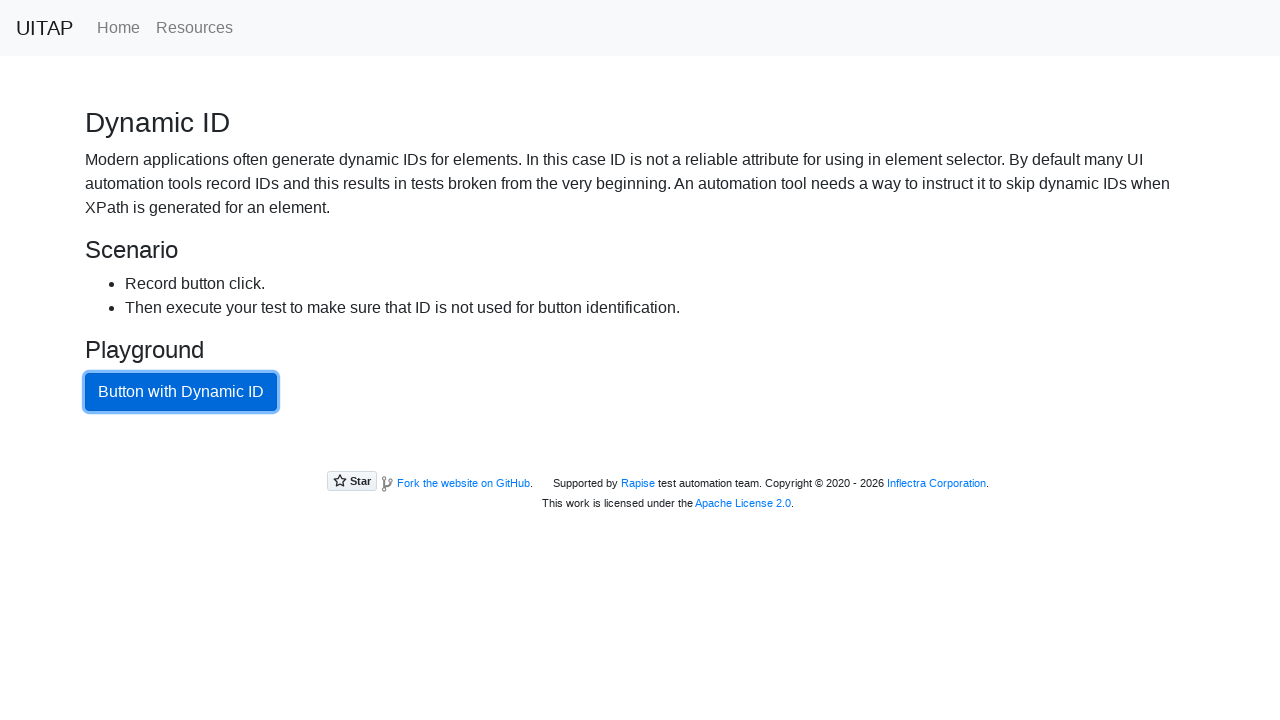

Clicked the blue button with dynamic ID at (181, 392) on button:has-text('Button with Dynamic ID')
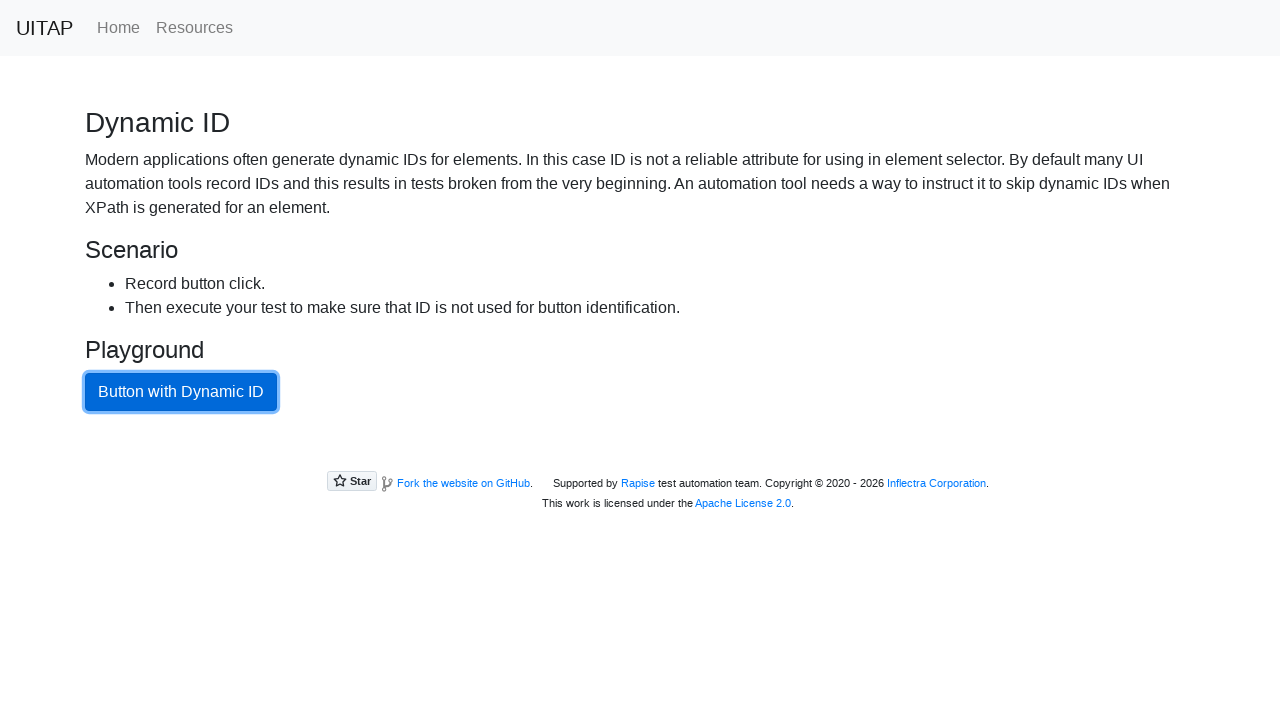

Waited 2 seconds before next click
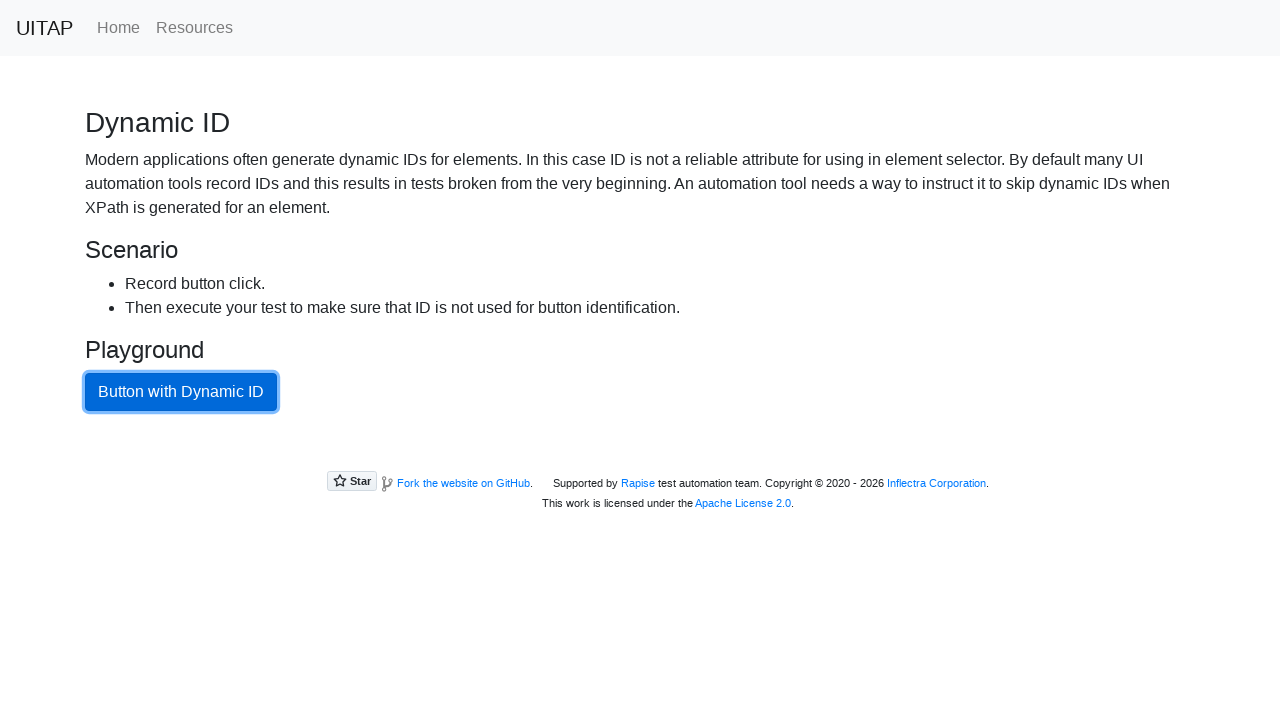

Clicked the blue button with dynamic ID at (181, 392) on button:has-text('Button with Dynamic ID')
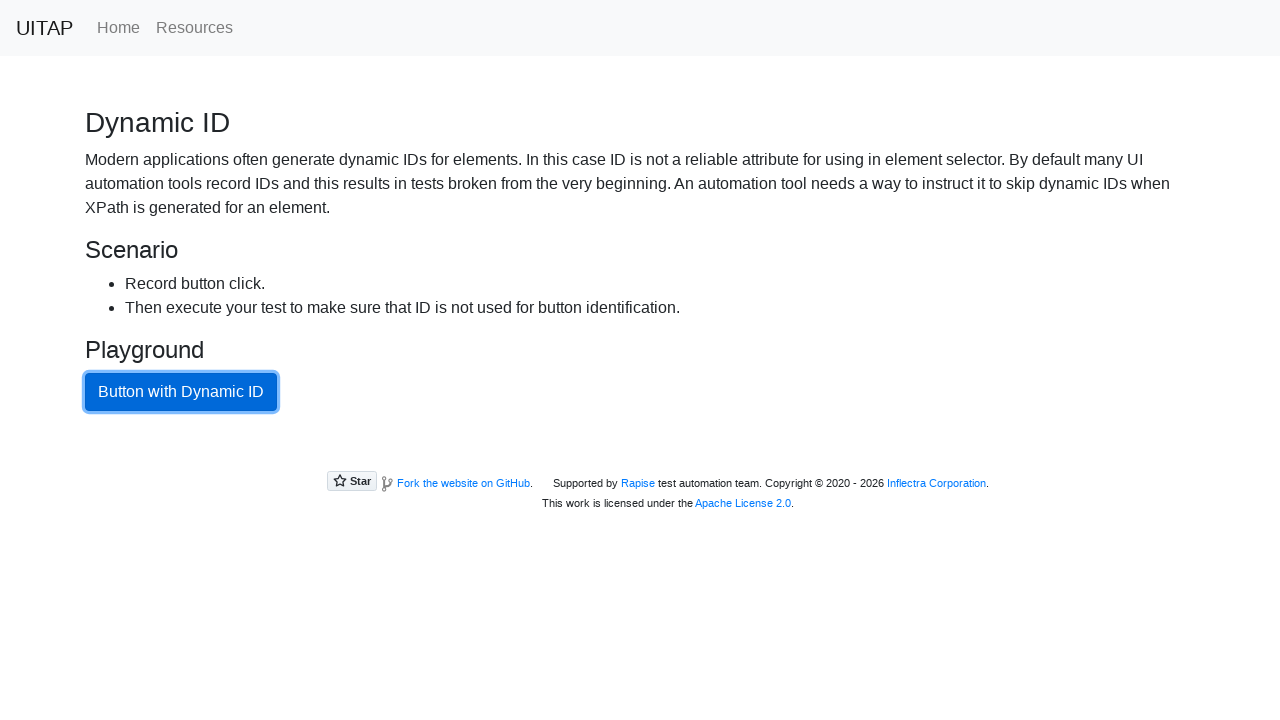

Waited 2 seconds before next click
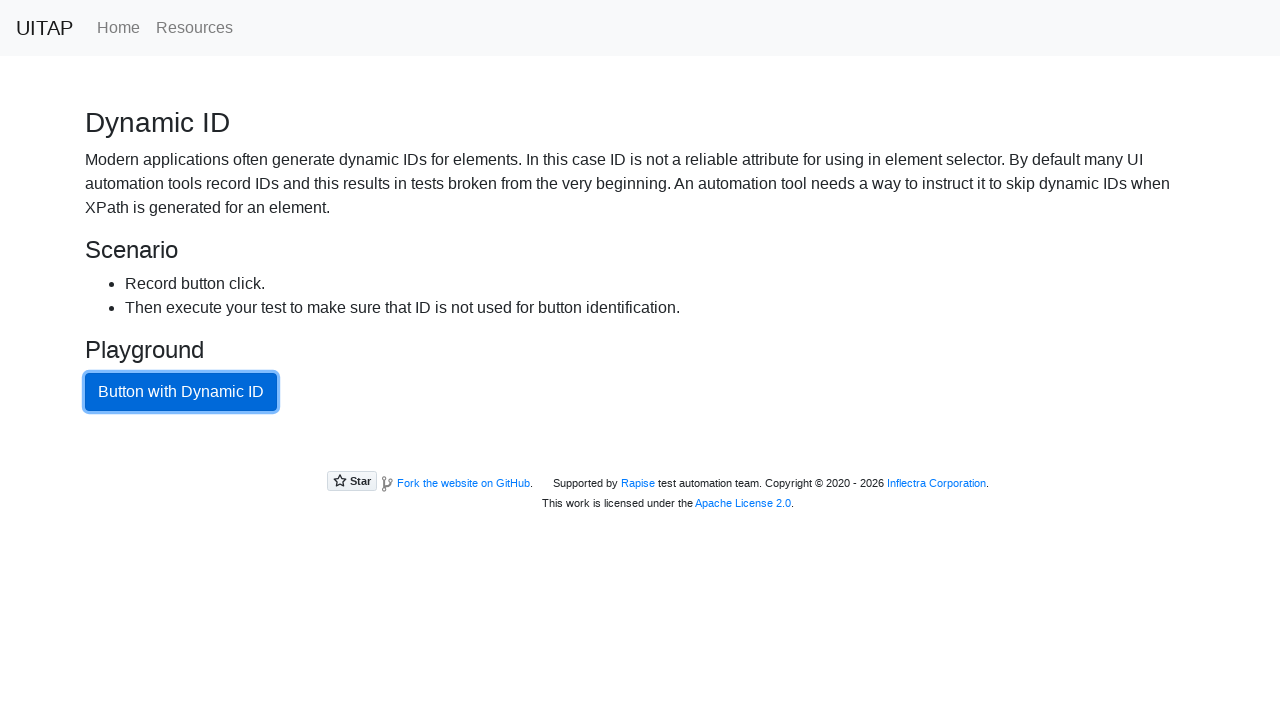

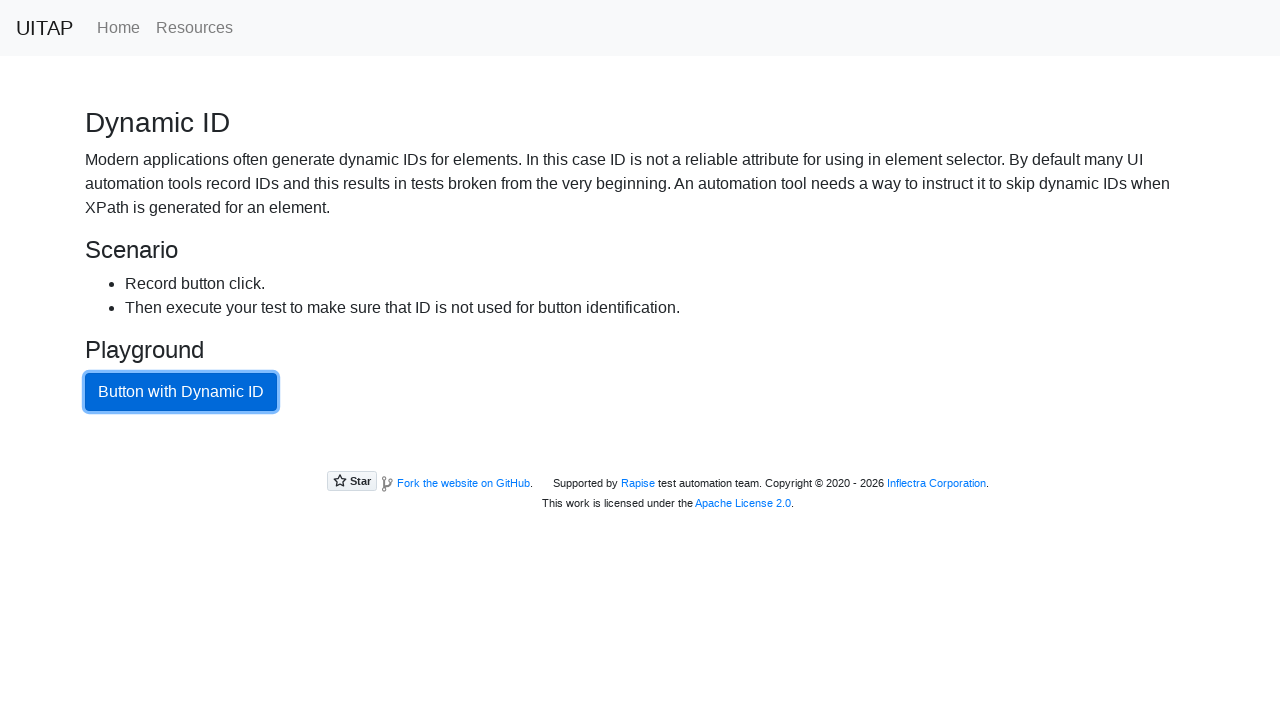